Tests double-click functionality by double-clicking a button and verifying the resulting text message appears

Starting URL: https://automationfc.github.io/basic-form/index.html

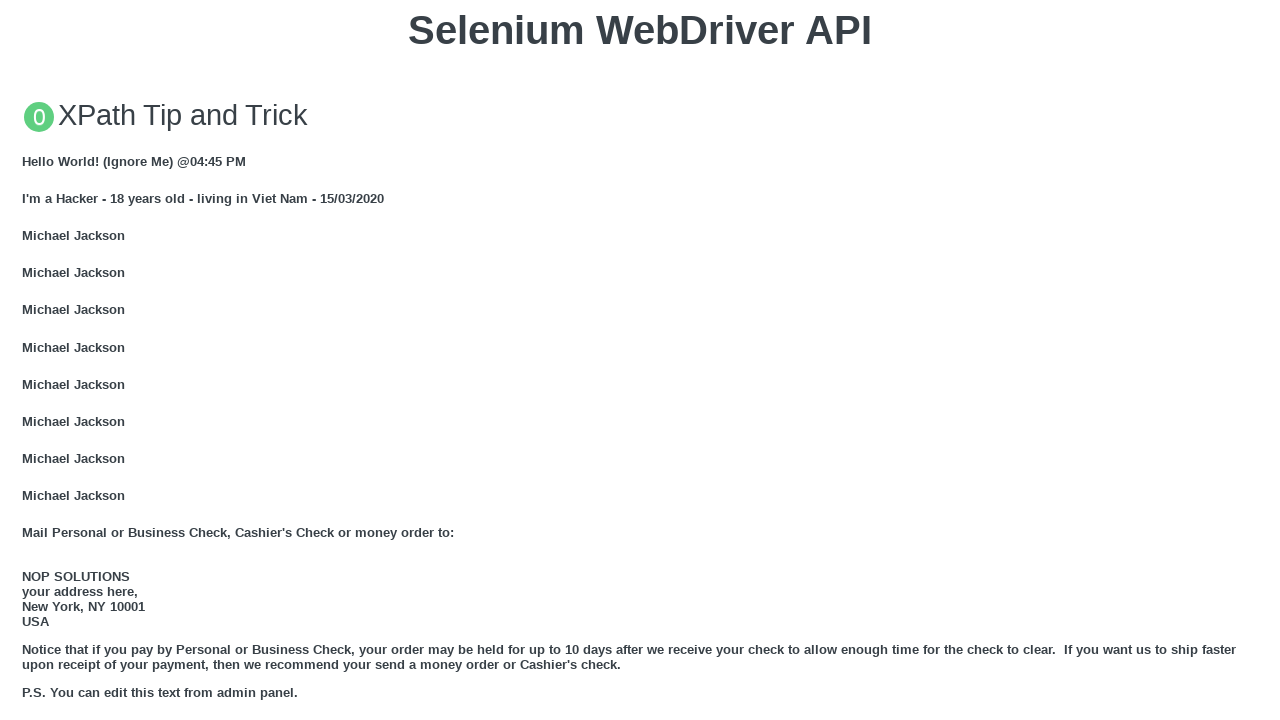

Navigated to basic form test page
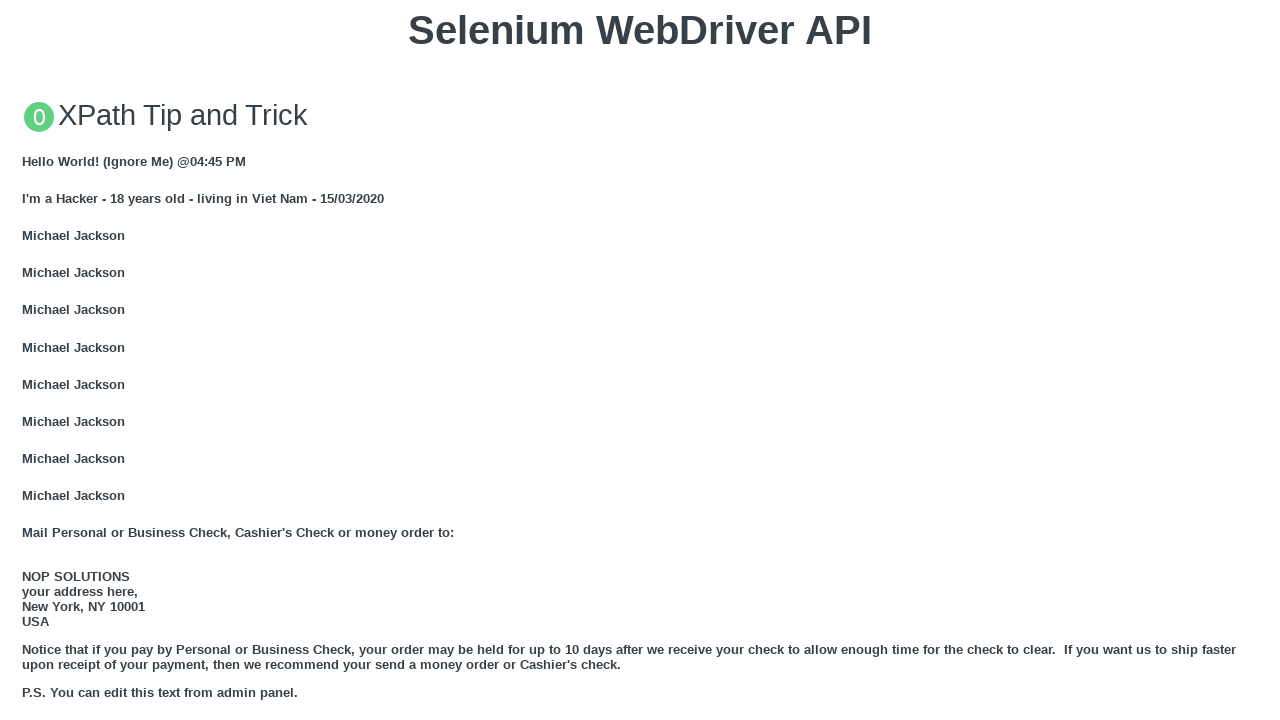

Double-clicked the 'Double click me' button at (640, 361) on xpath=//button[text()='Double click me']
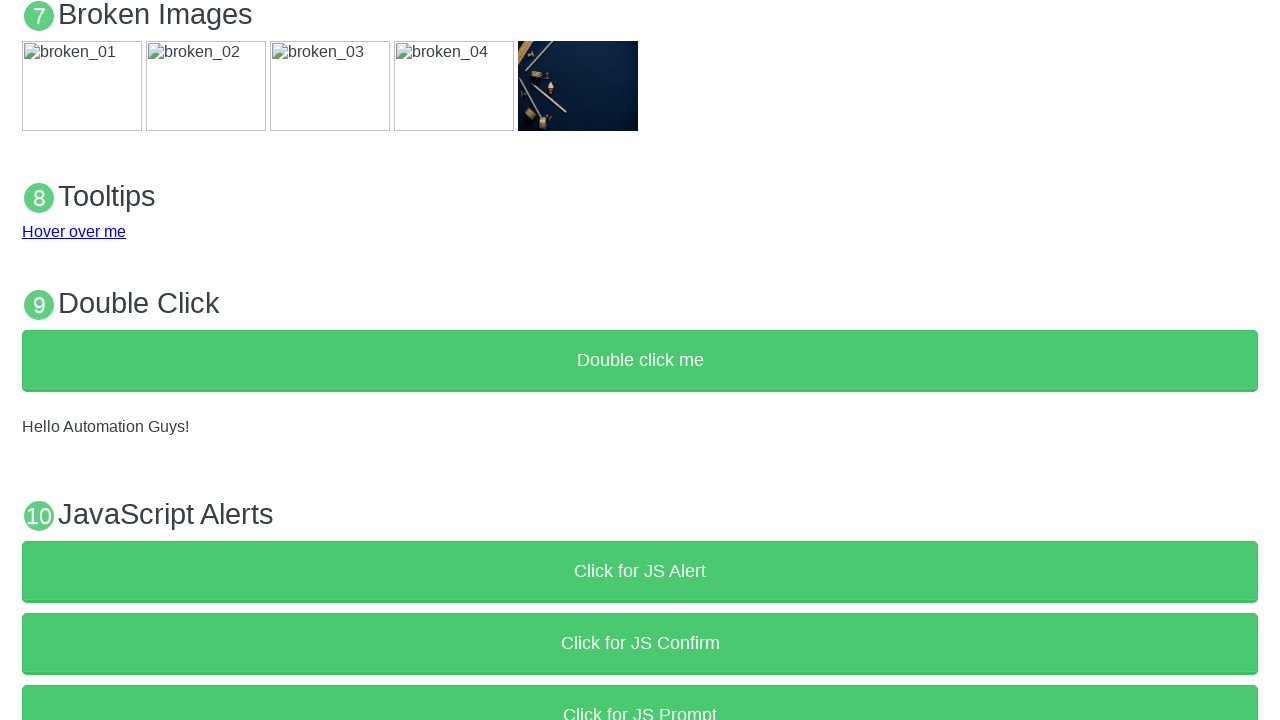

Result text message element appeared
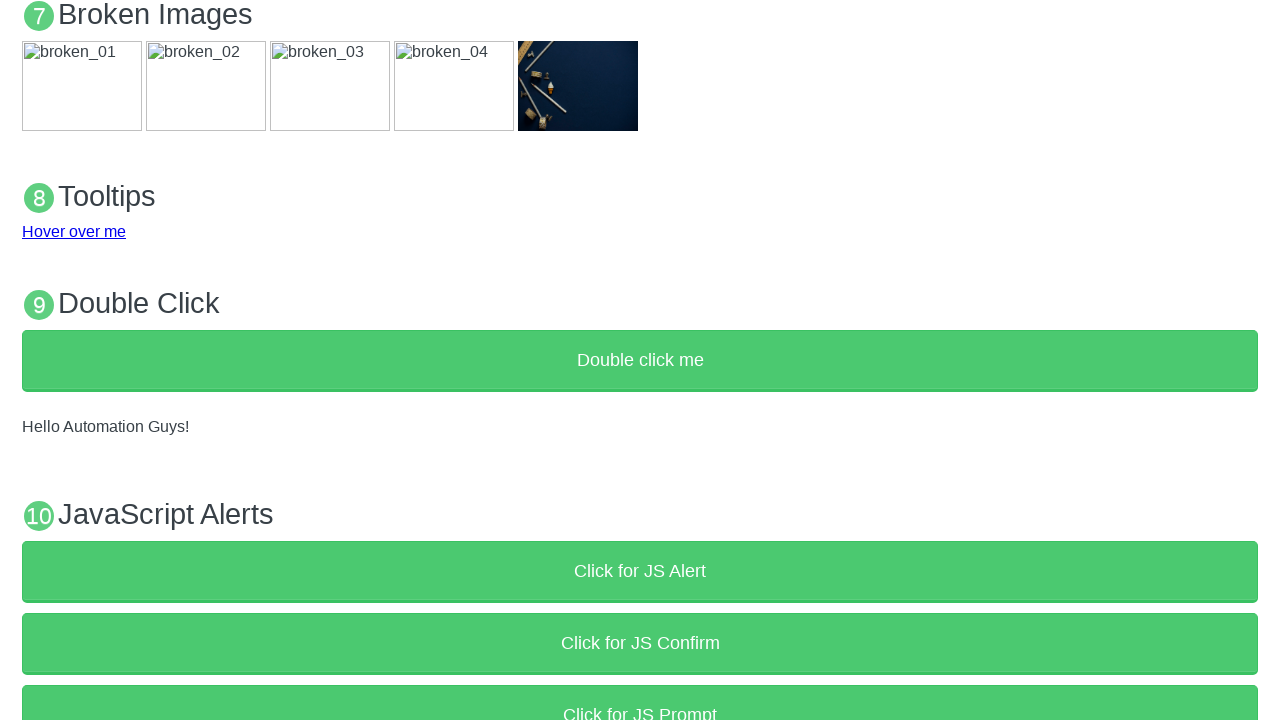

Verified result text matches 'Hello Automation Guys!'
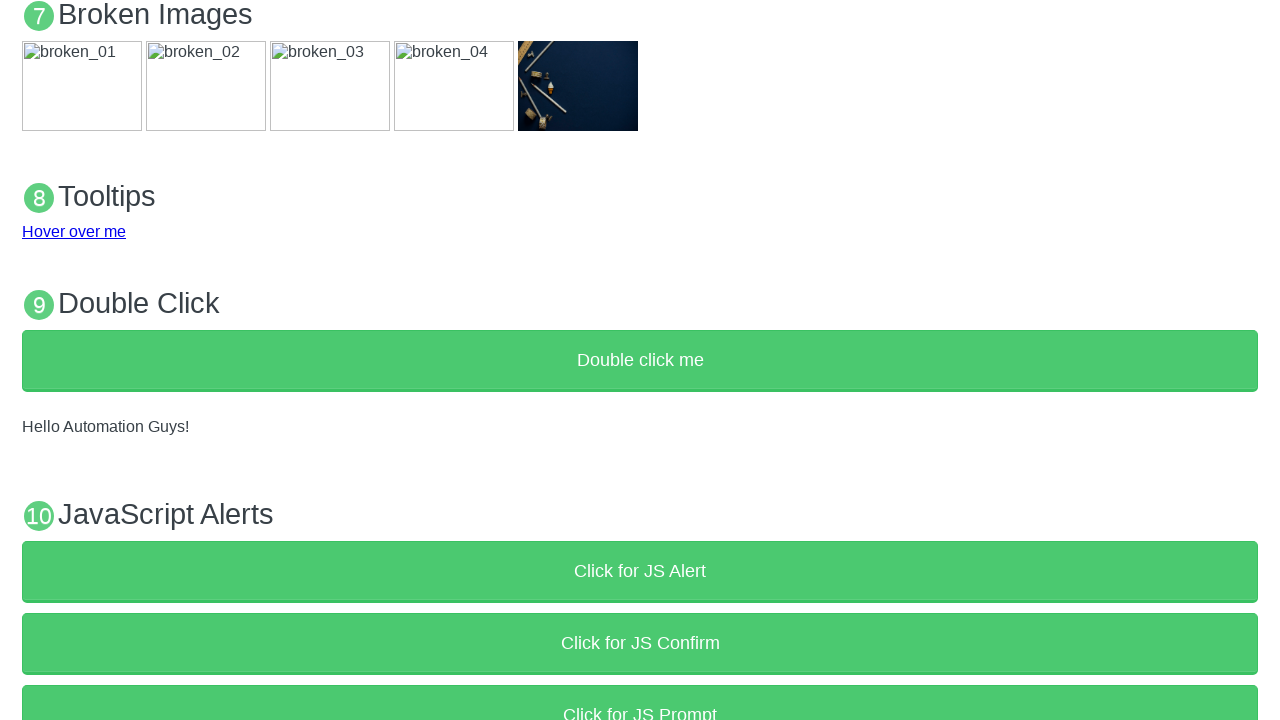

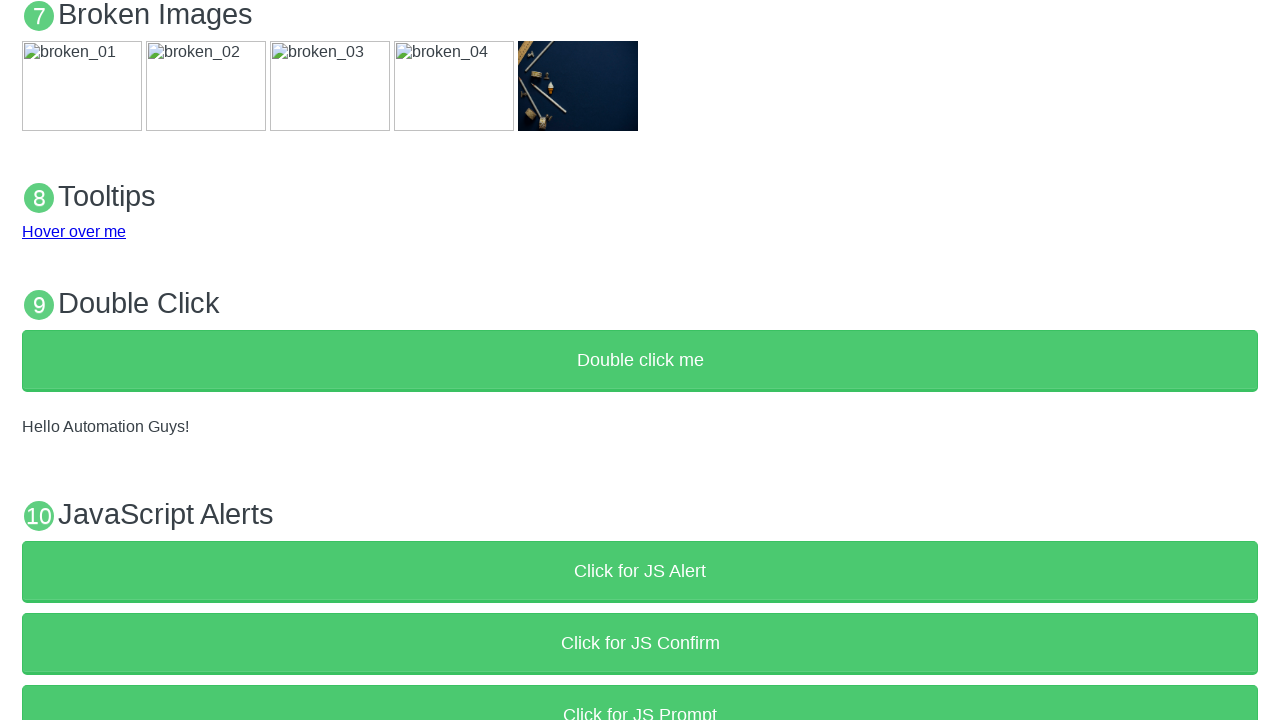